Tests double-click functionality on W3Schools TryIt editor by switching to the result iframe, filling an input field with text, and double-clicking a button to trigger the copy text action.

Starting URL: https://www.w3schools.com/tags/tryit.asp?filename=tryhtml5_ev_ondblclick3

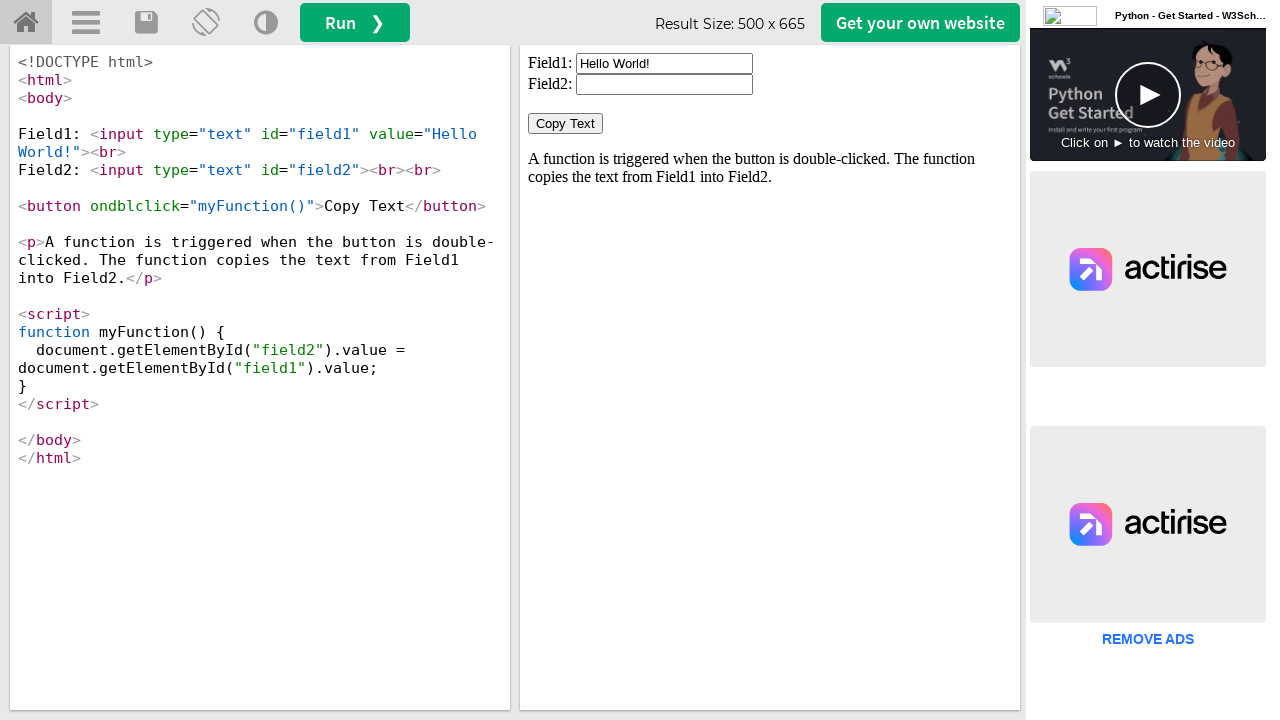

Located the result iframe
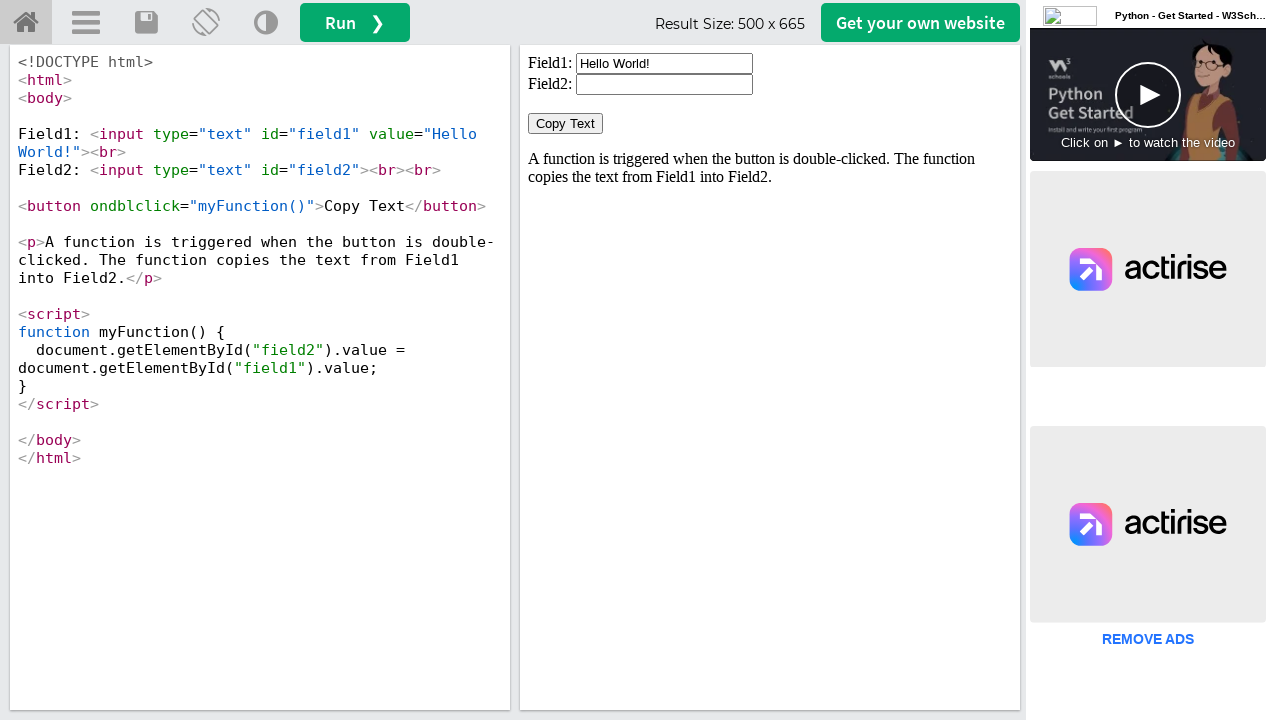

Filled input field with 'Hi lukesh' on #iframeResult >> internal:control=enter-frame >> xpath=//input[@id='field1']
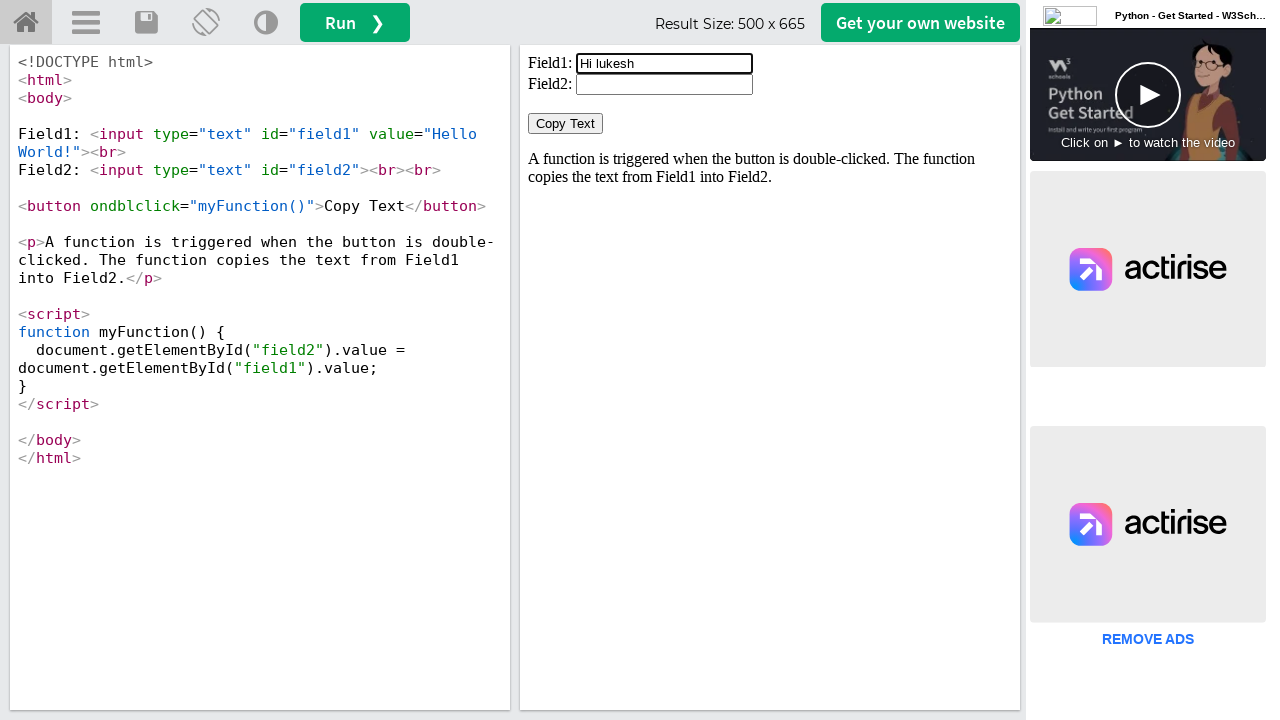

Located the Copy Text button
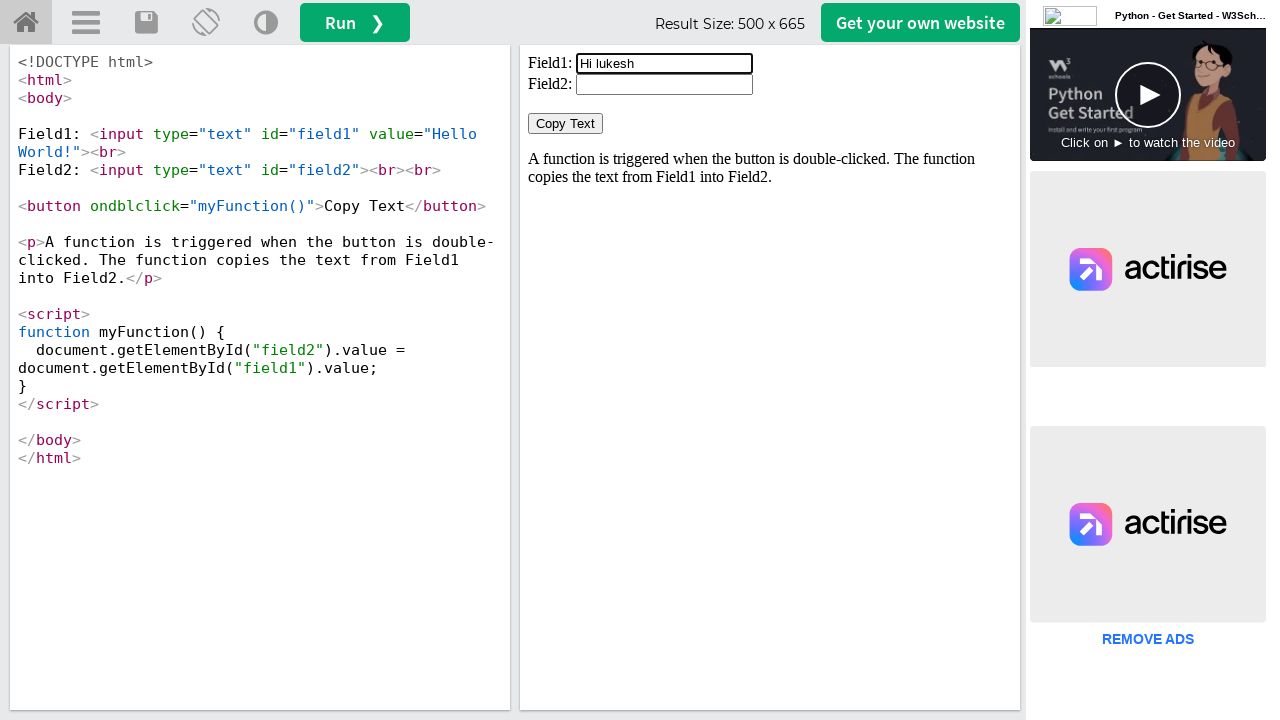

Double-clicked the Copy Text button to trigger copy action at (566, 124) on #iframeResult >> internal:control=enter-frame >> xpath=//button[normalize-space(
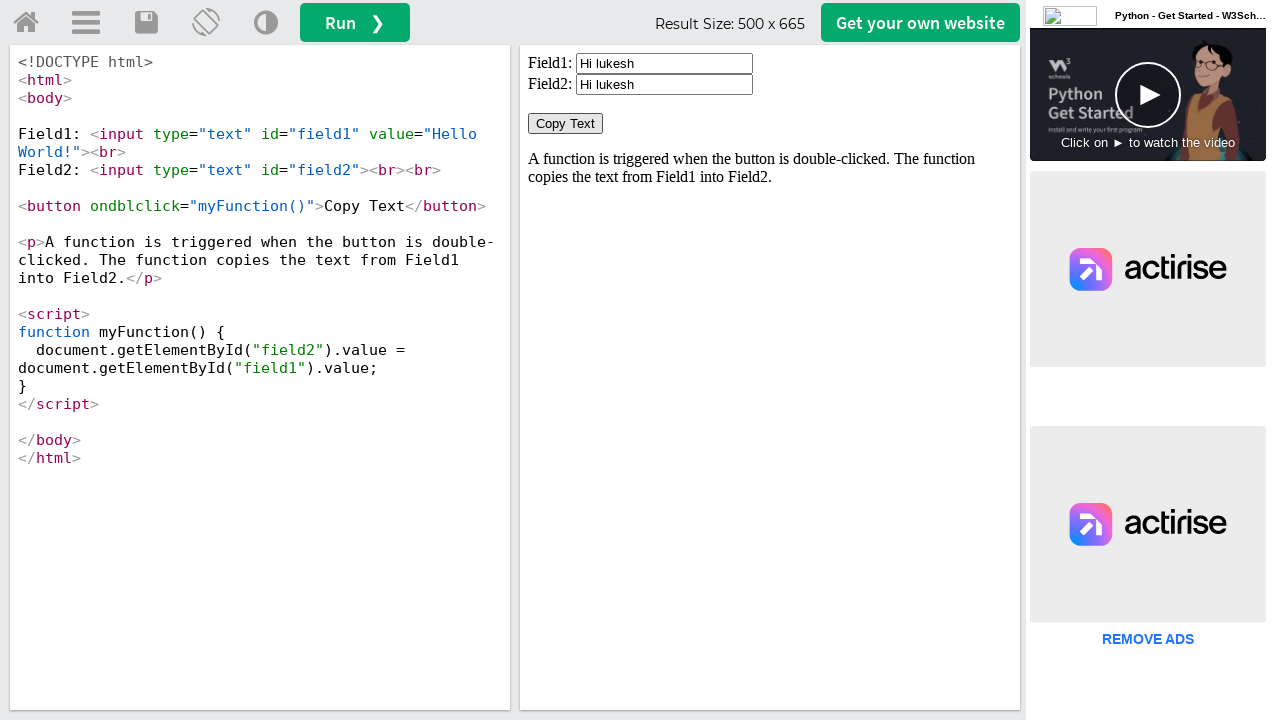

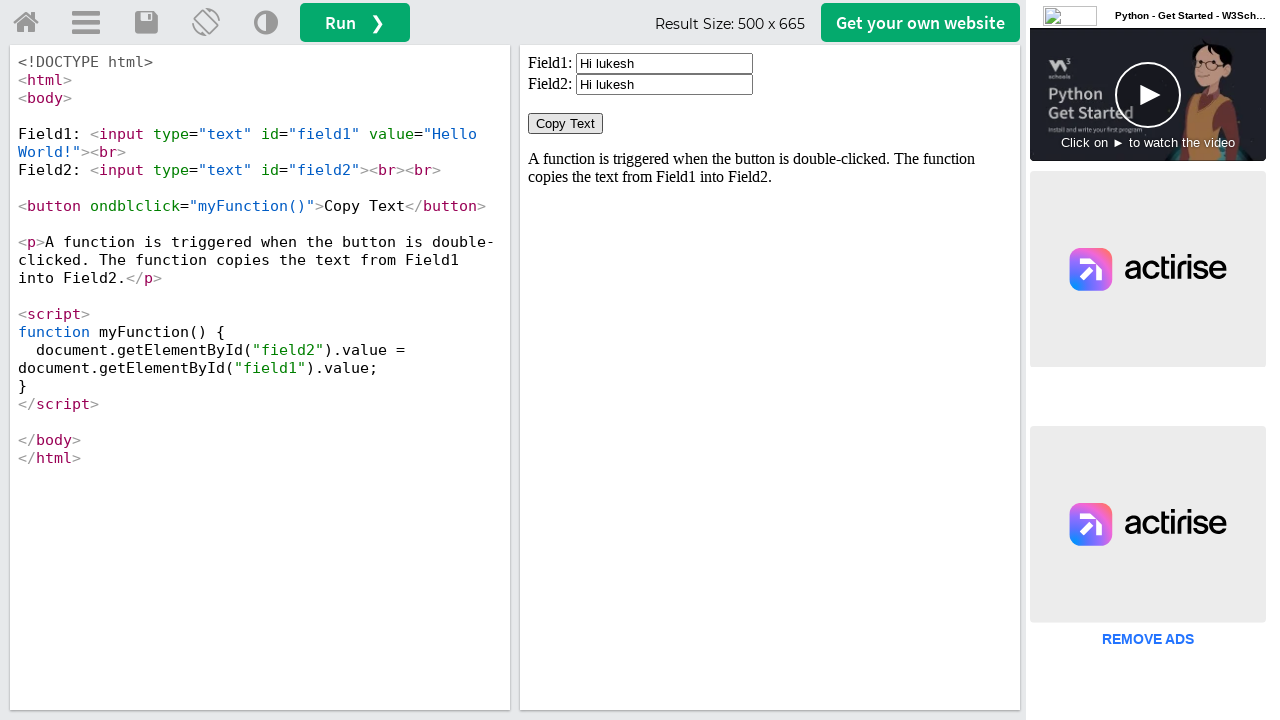